Tests dropdown selection functionality by selecting "Option 2" from a dropdown menu

Starting URL: https://the-internet.herokuapp.com/dropdown

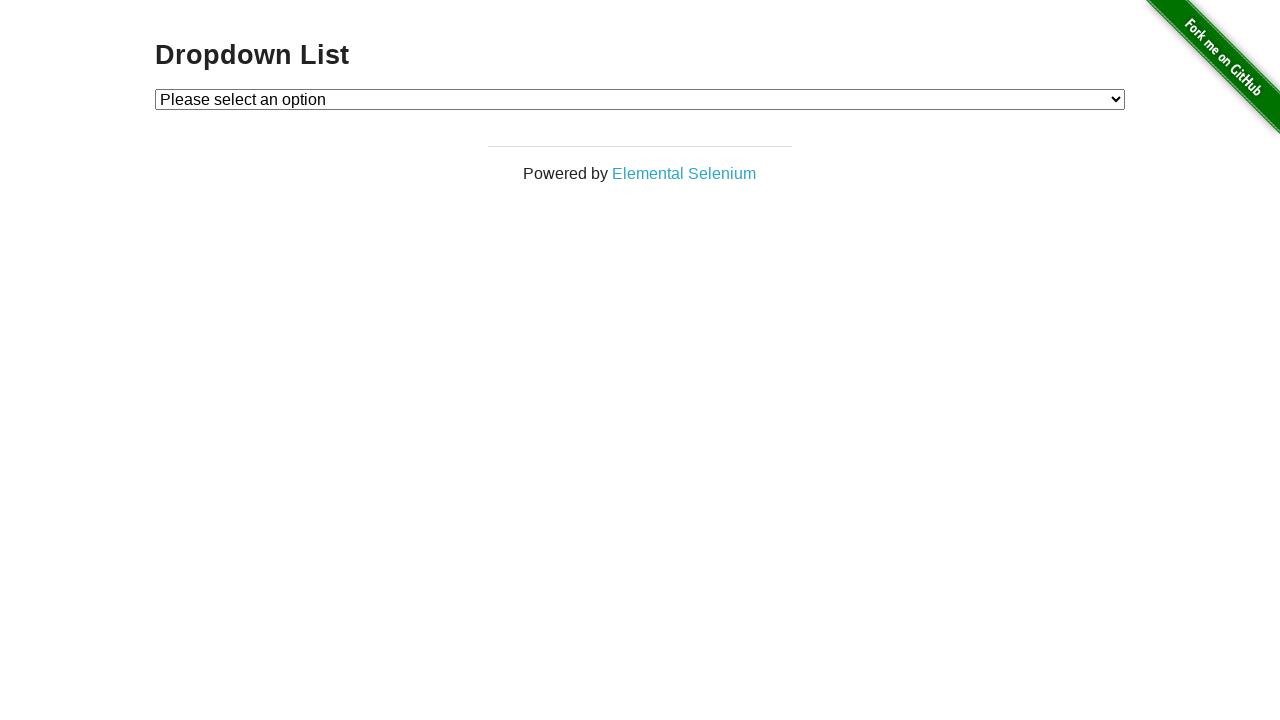

Navigated to dropdown test page
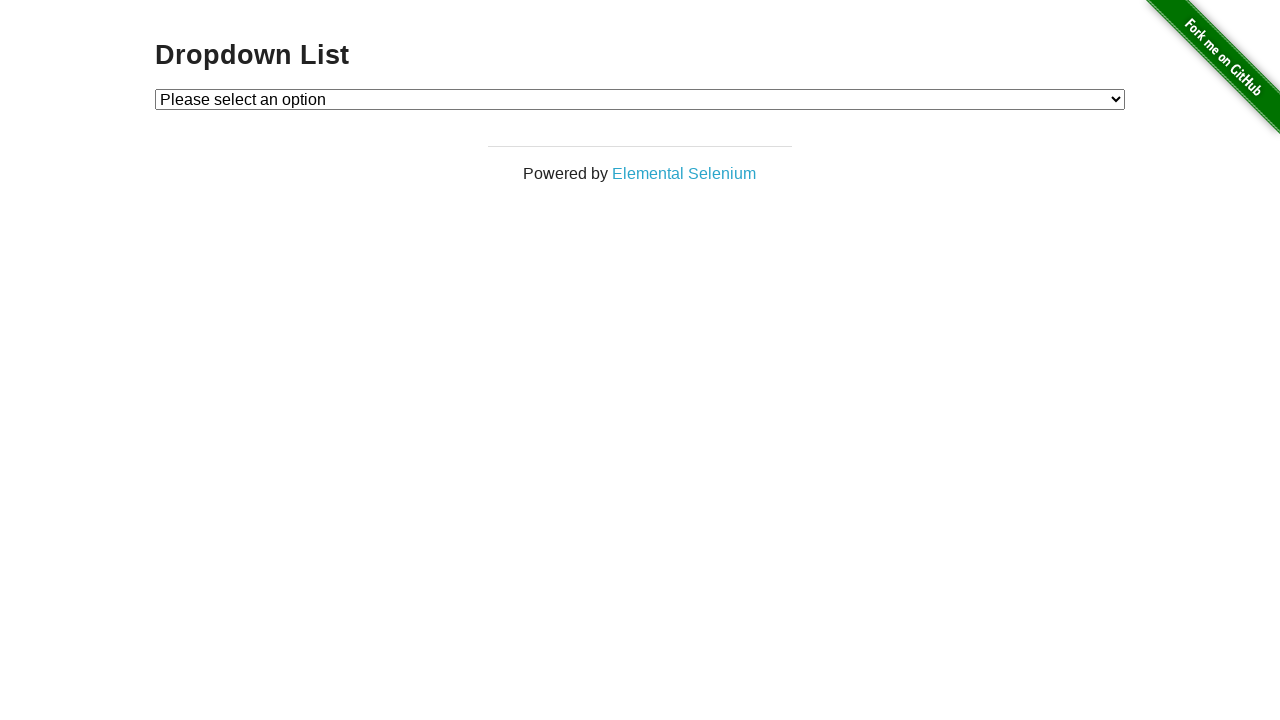

Selected 'Option 2' from the dropdown menu on #dropdown
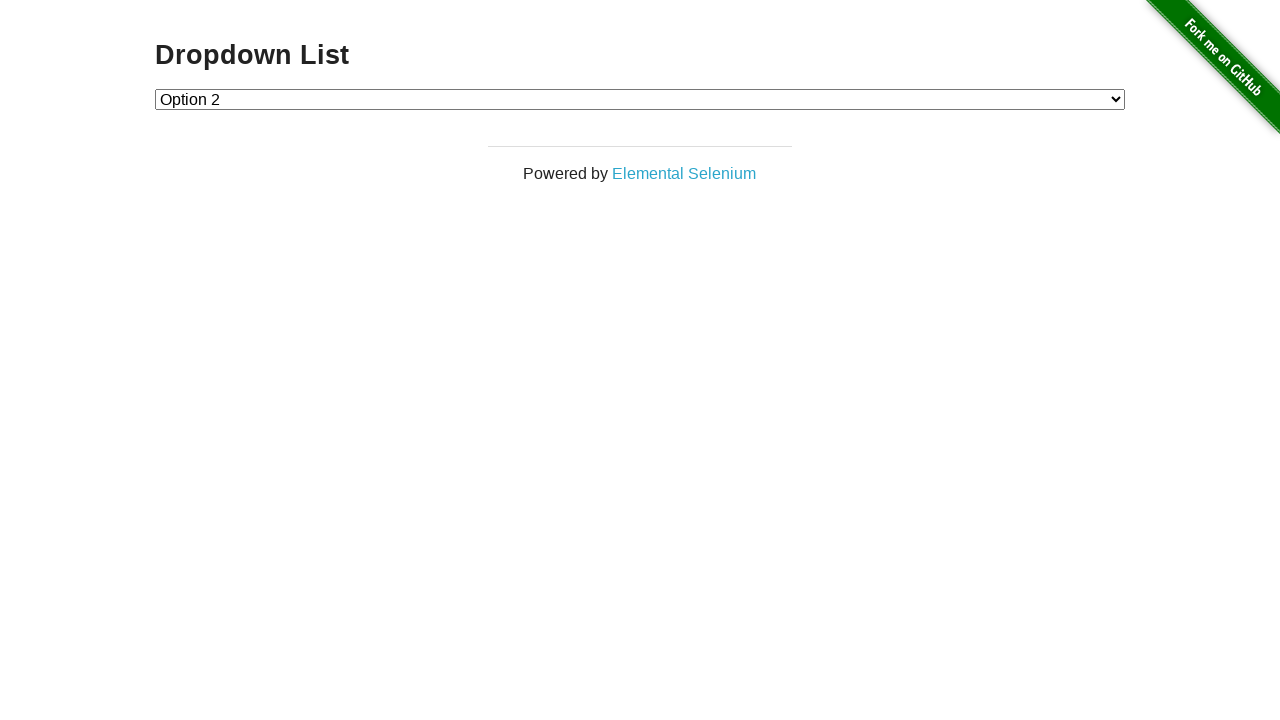

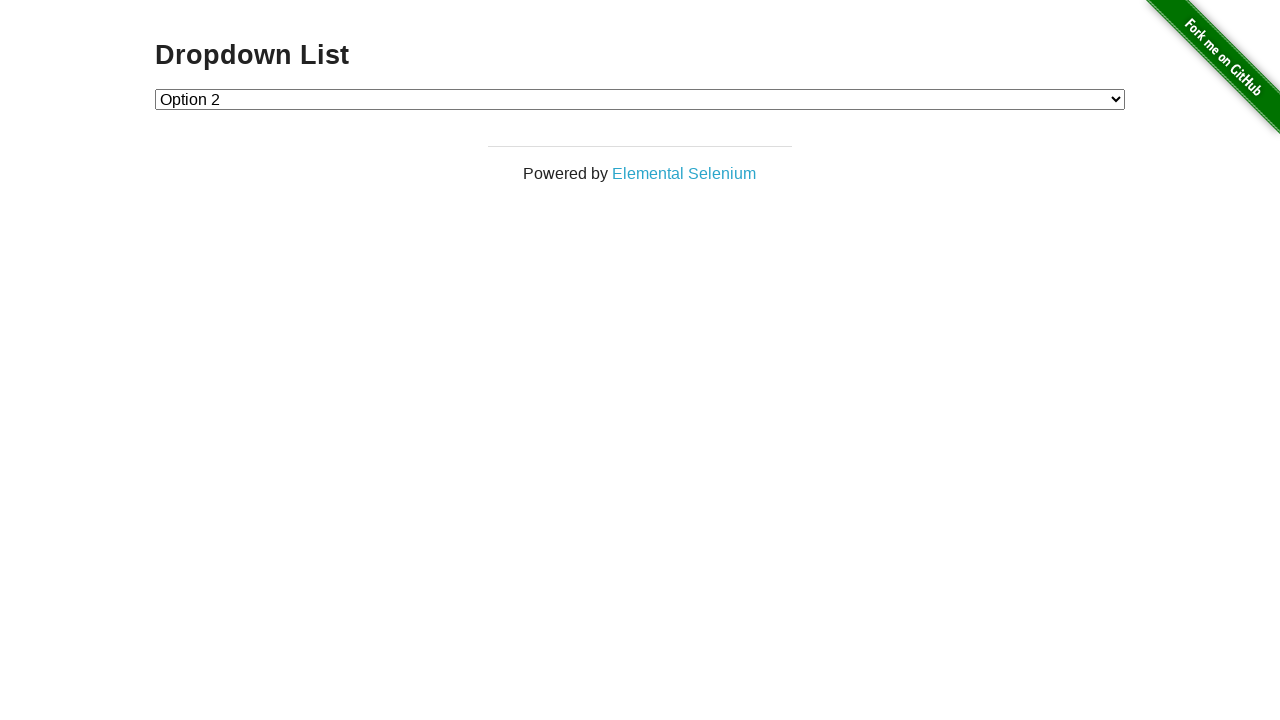